Navigates to example.com and clicks on a link in the second paragraph

Starting URL: https://www.example.com

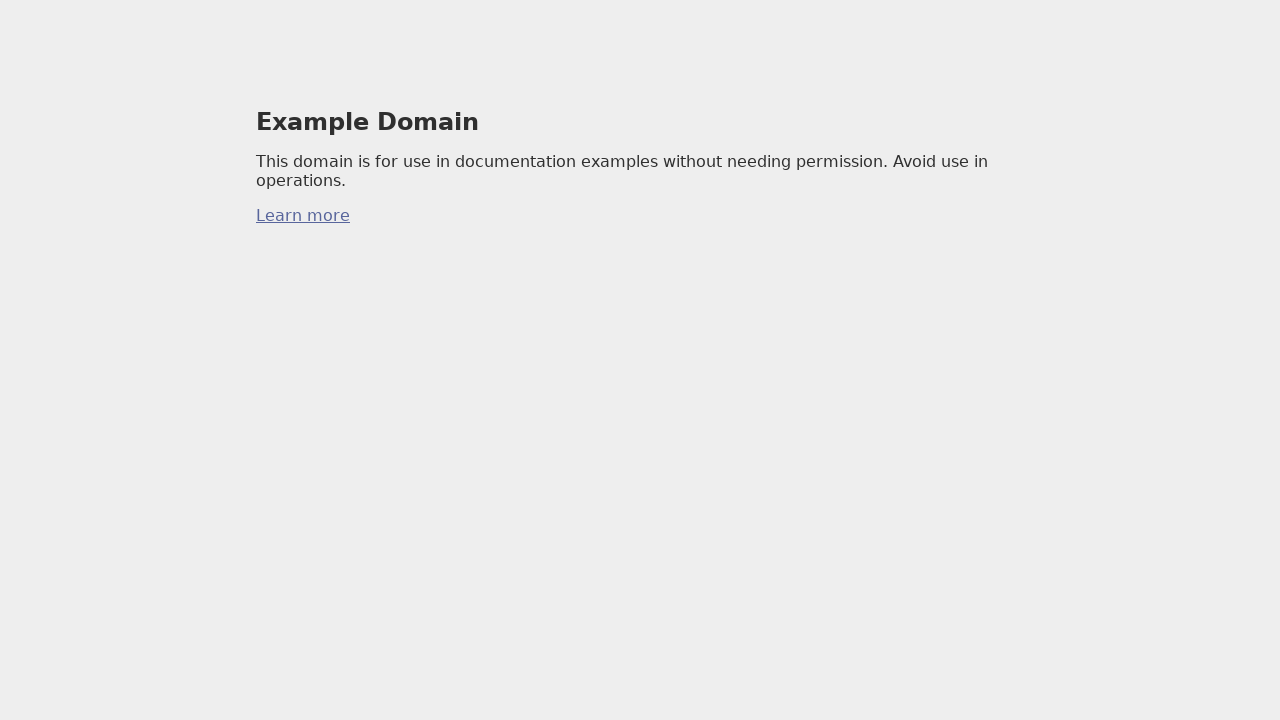

Navigated to https://www.example.com
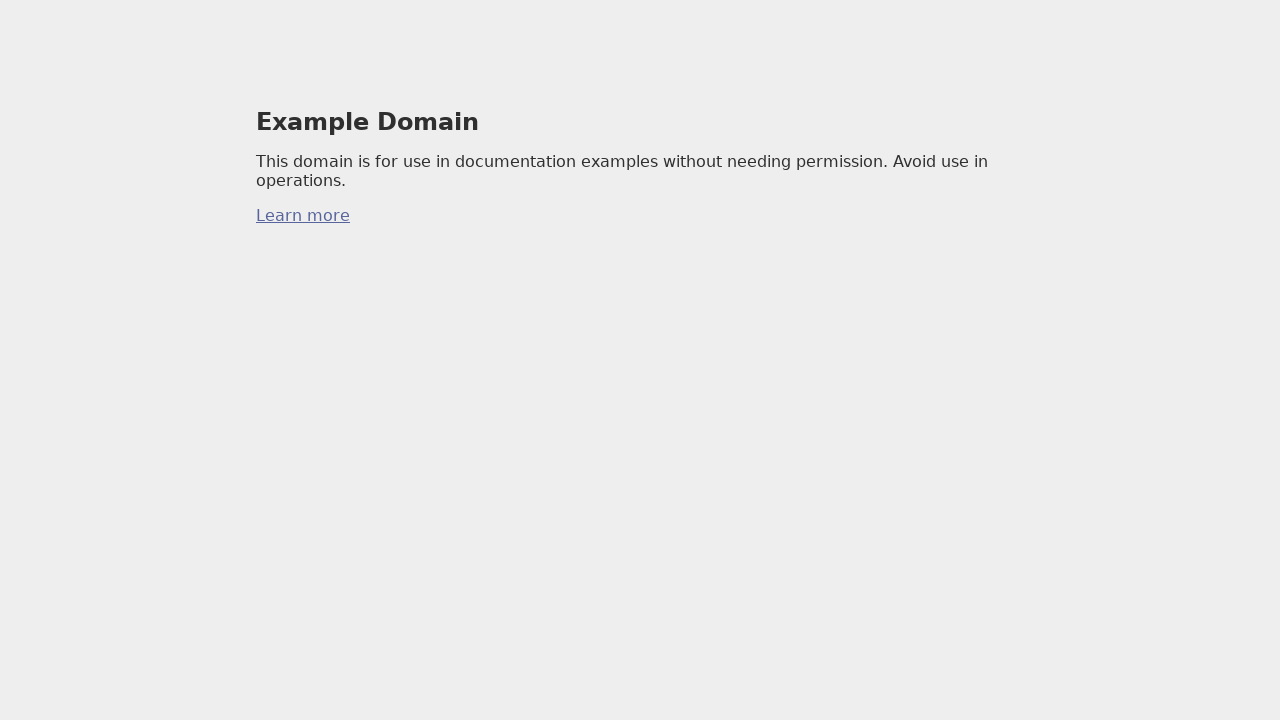

Clicked link in the second paragraph at (303, 216) on xpath=/html/body/div/p[2]/a
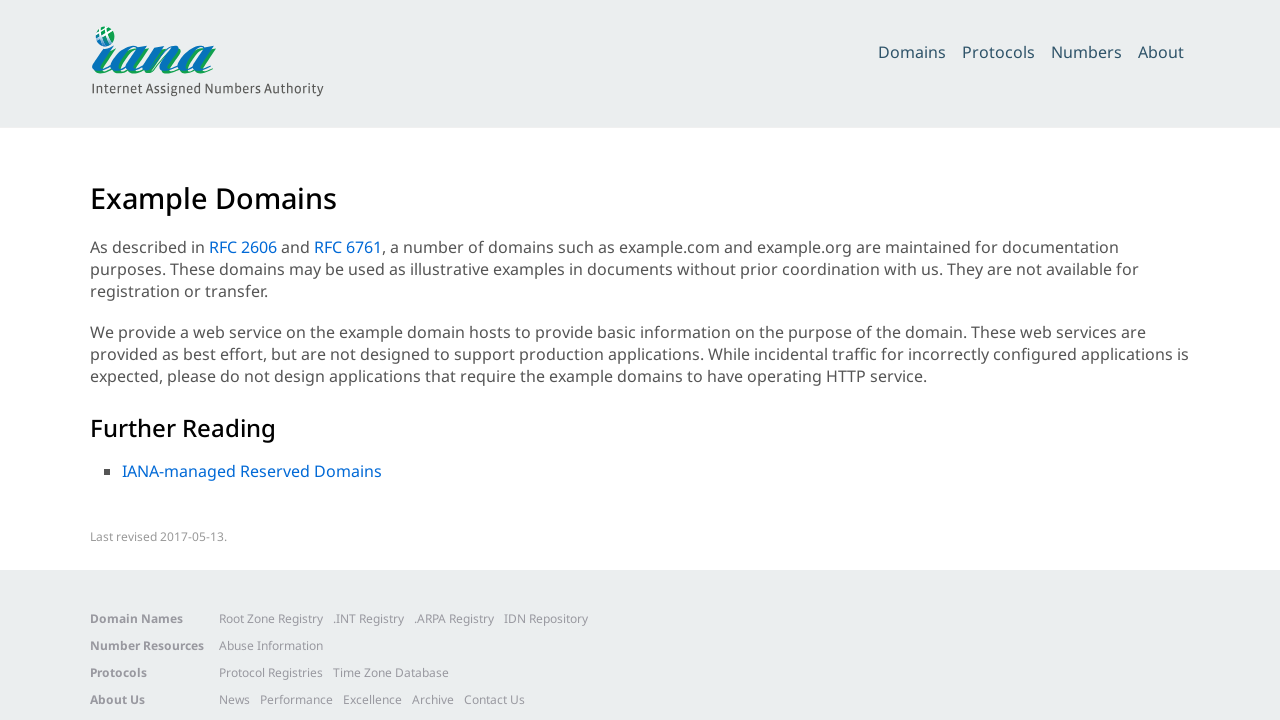

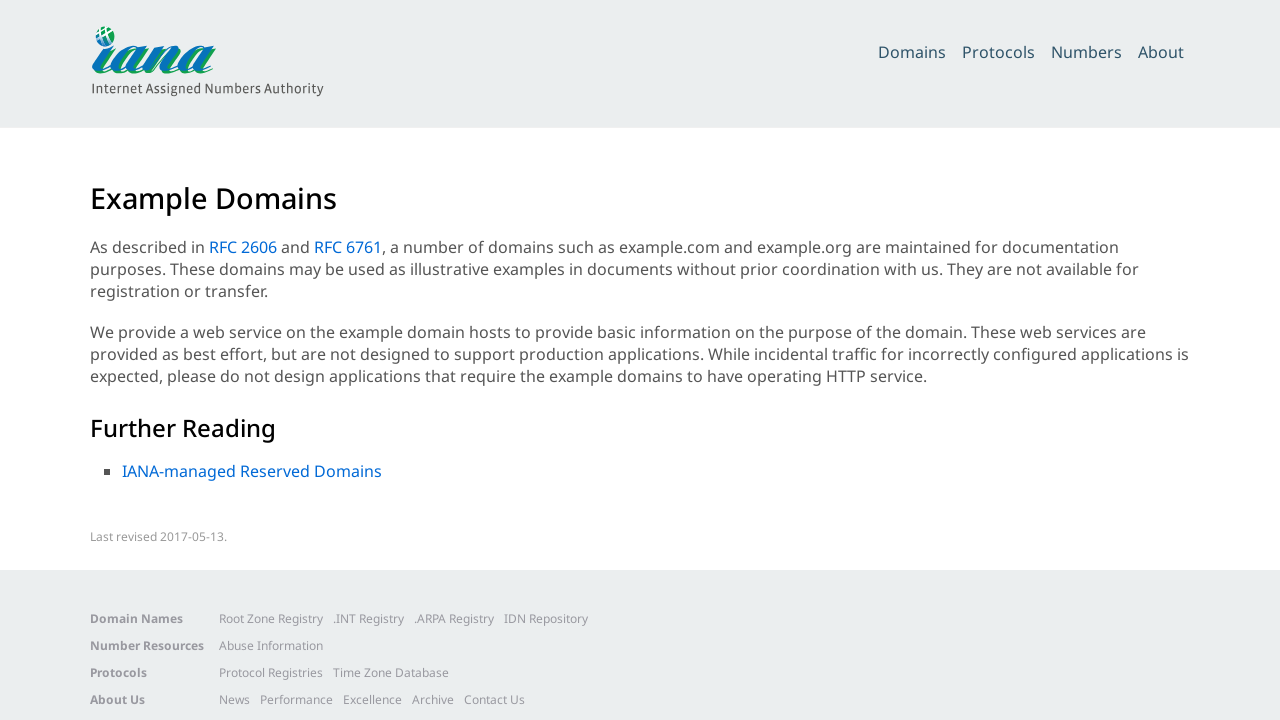